Searches for "Selenium" on RealPython website and waits for search results to load

Starting URL: https://realpython.com/

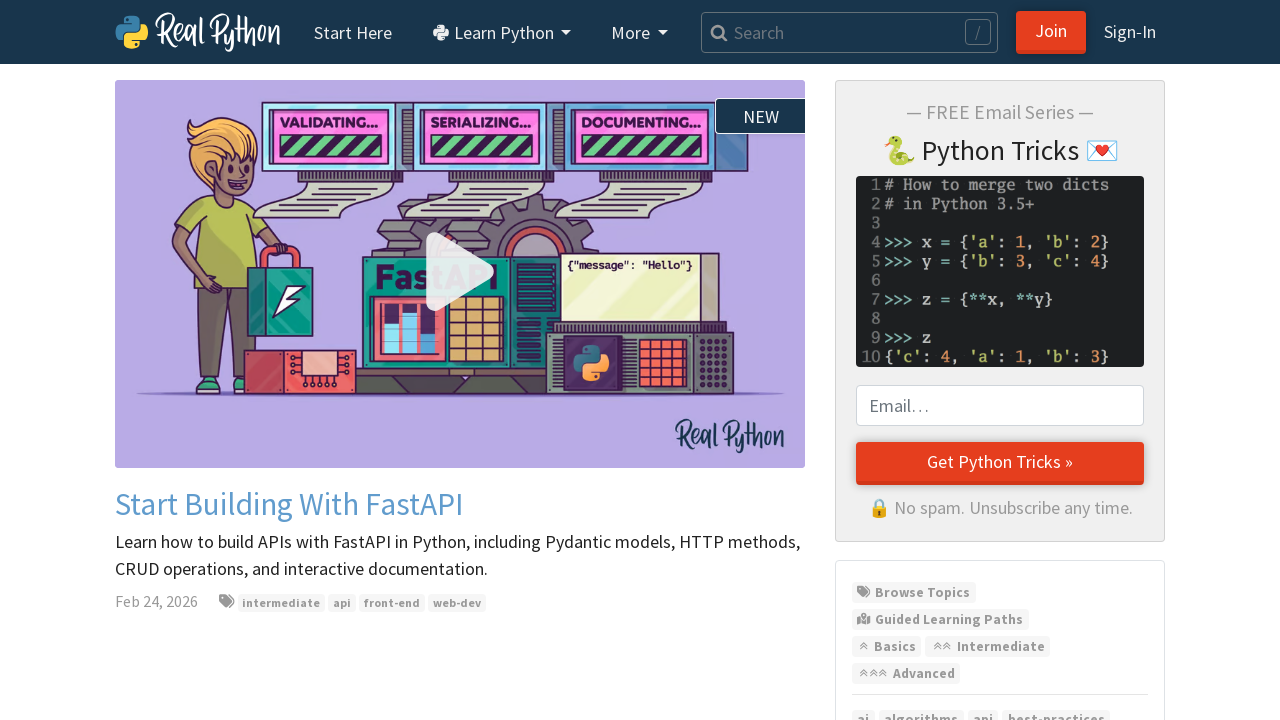

Cleared the search field on input[name='q']
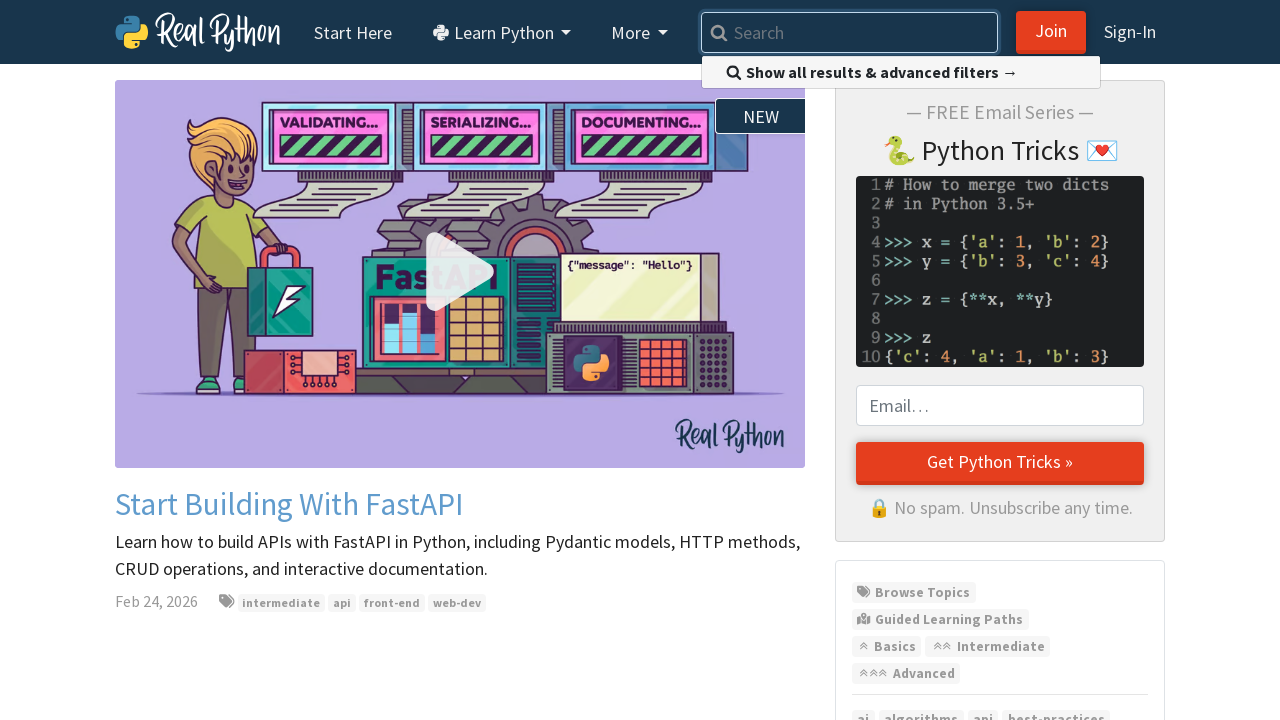

Filled search field with 'Selenium' on input[name='q']
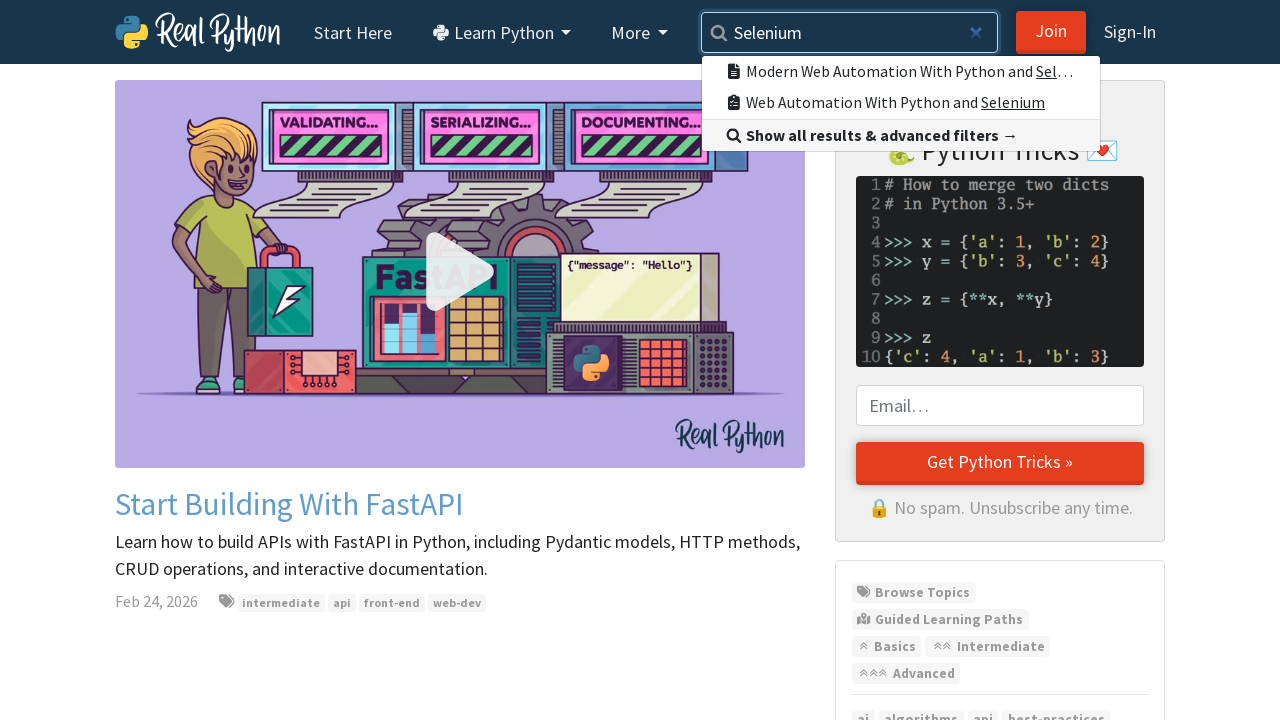

Pressed Enter to submit search on input[name='q']
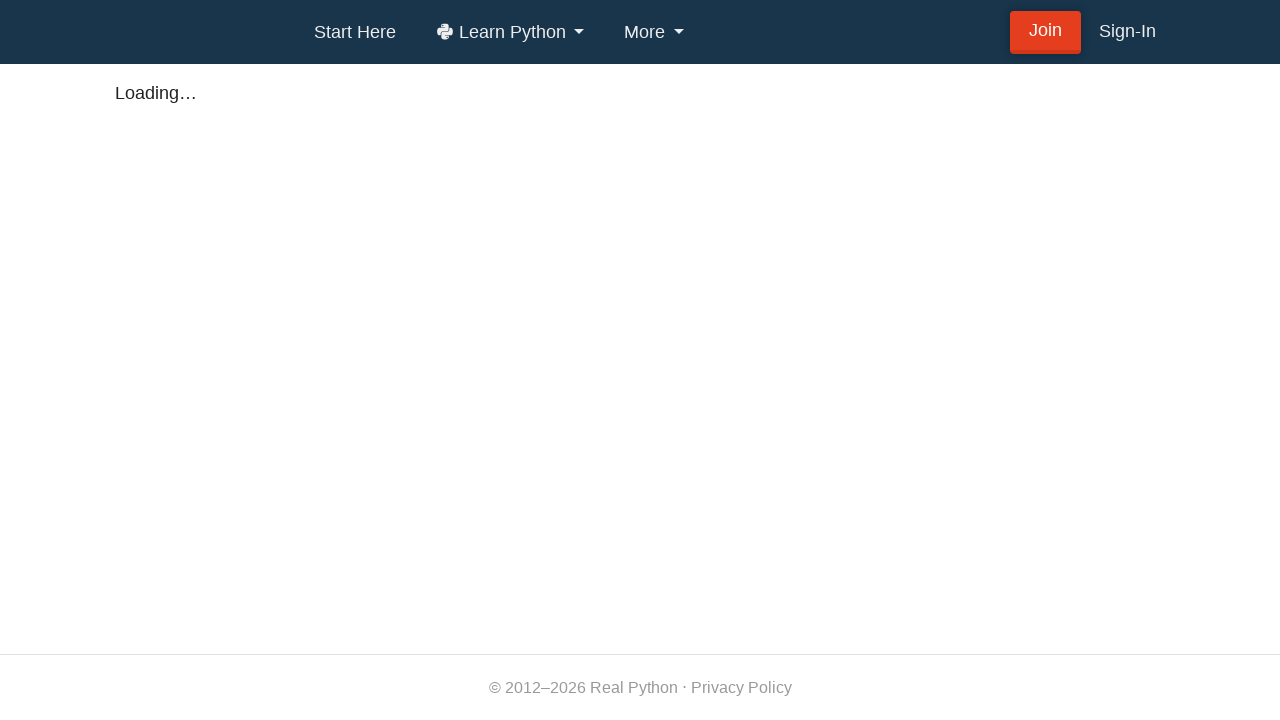

Search results area loaded
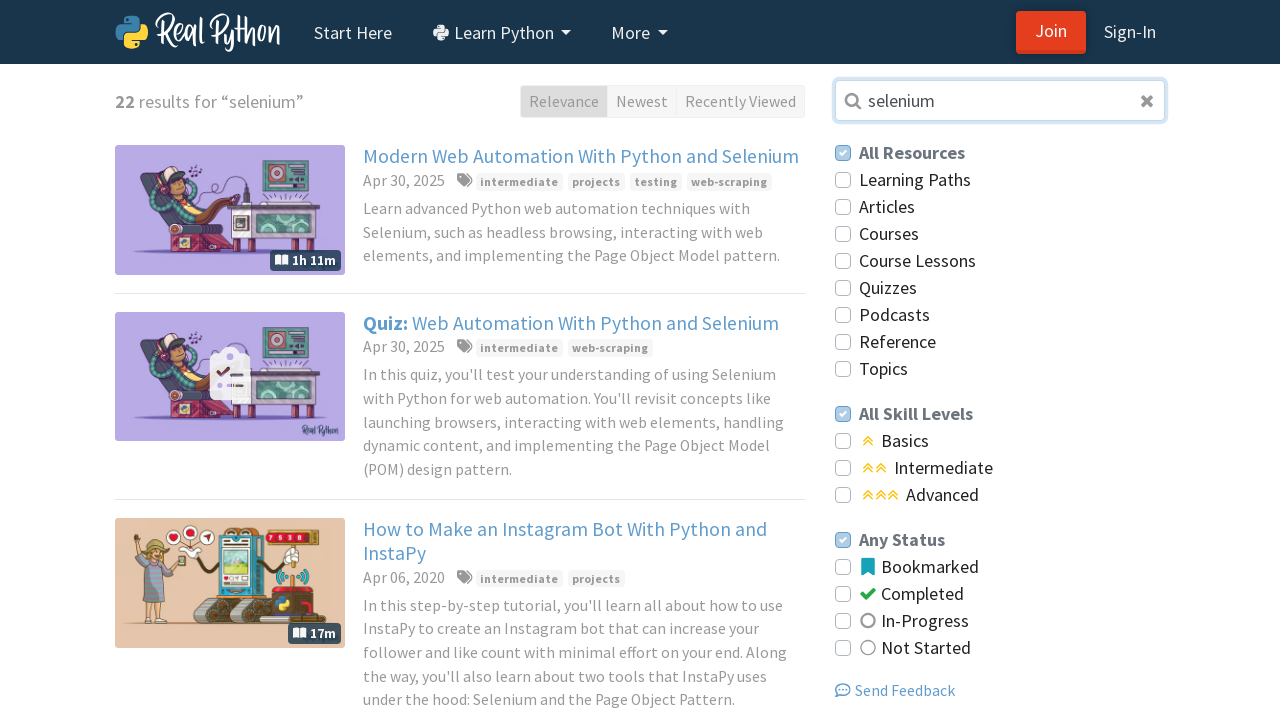

Article titles loaded
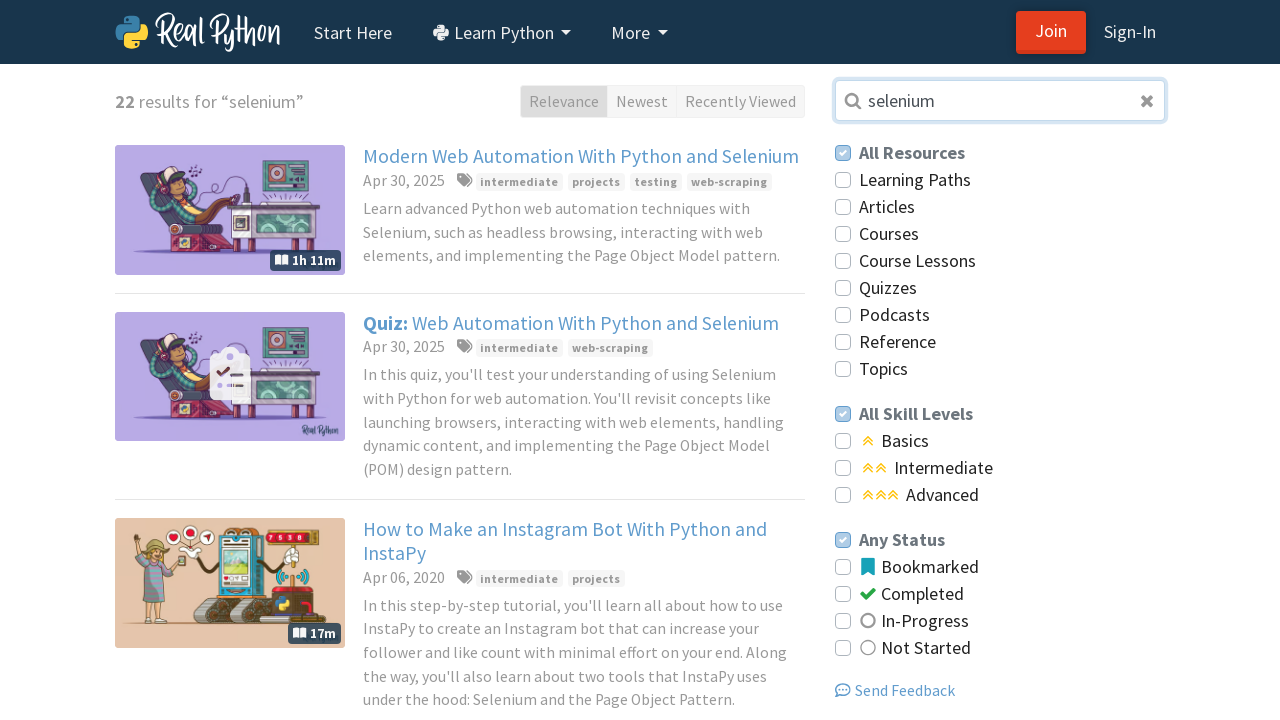

Article links loaded
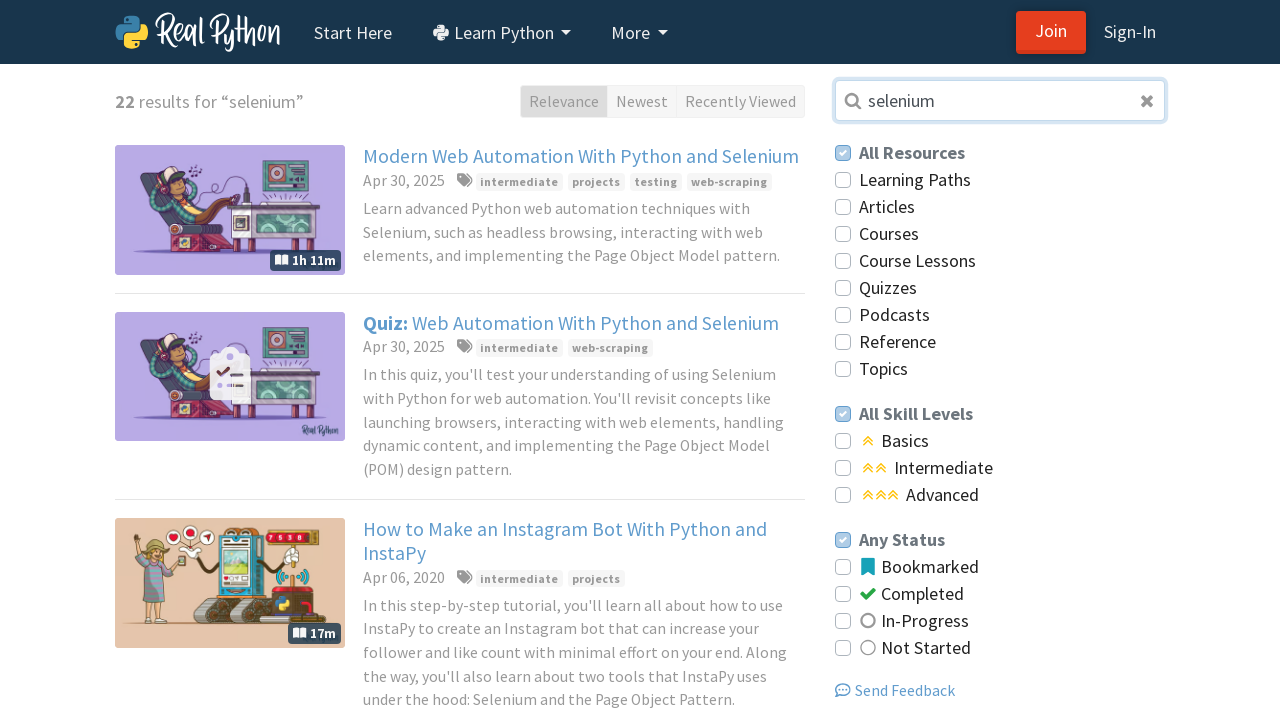

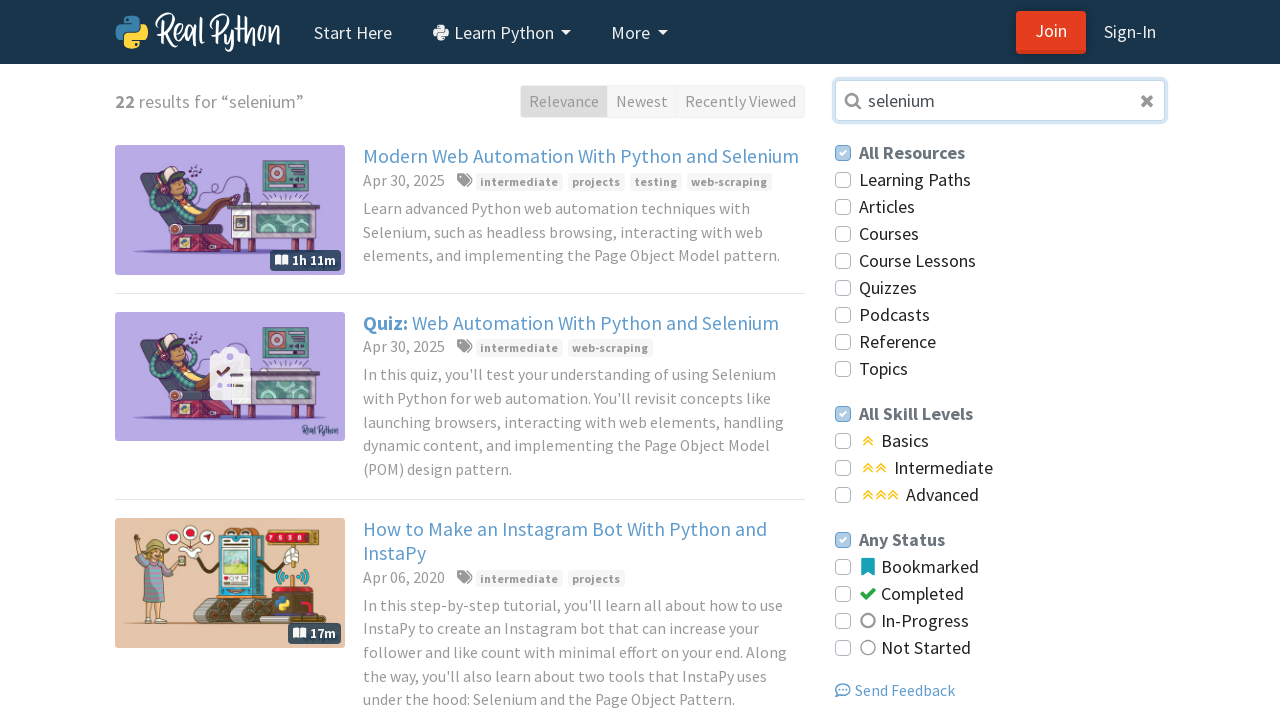